Tests a JavaScript confirm dialog by clicking a button, accepting the dialog, verifying the result text, then clicking again and dismissing the dialog to verify the cancel result.

Starting URL: https://www.lambdatest.com/selenium-playground/javascript-alert-box-demo

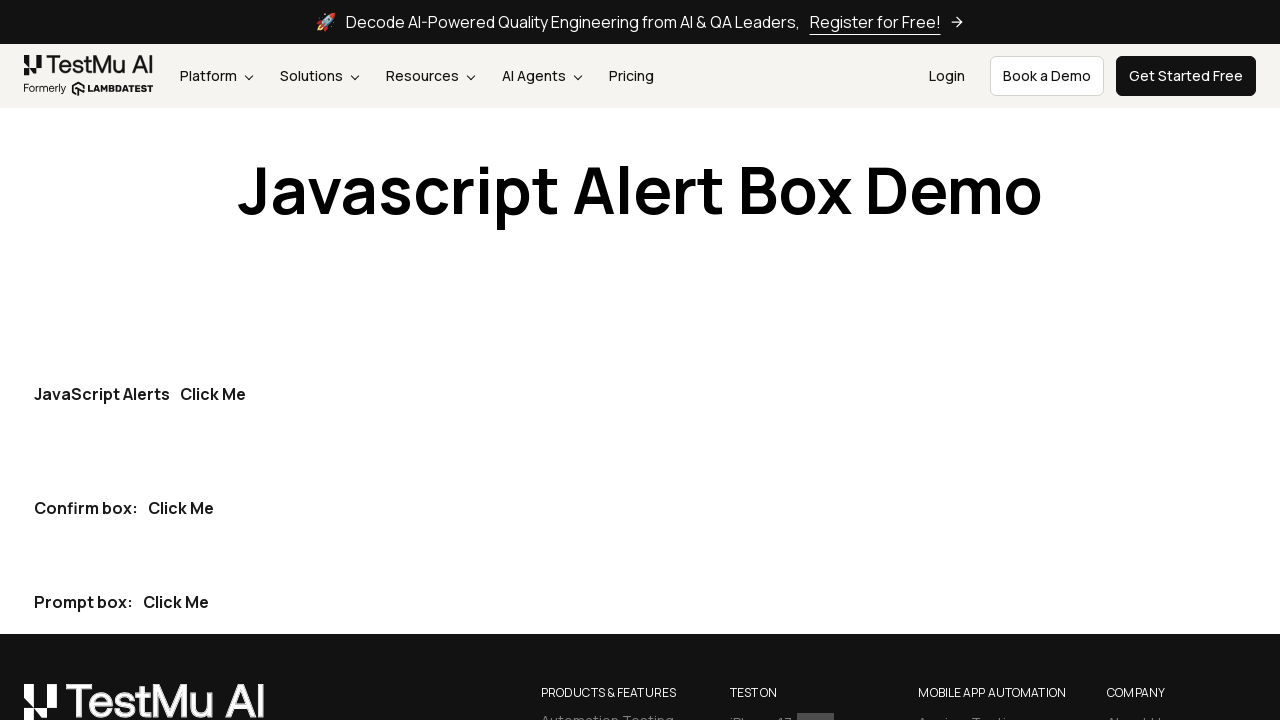

Set up dialog handler to accept dialogs by default
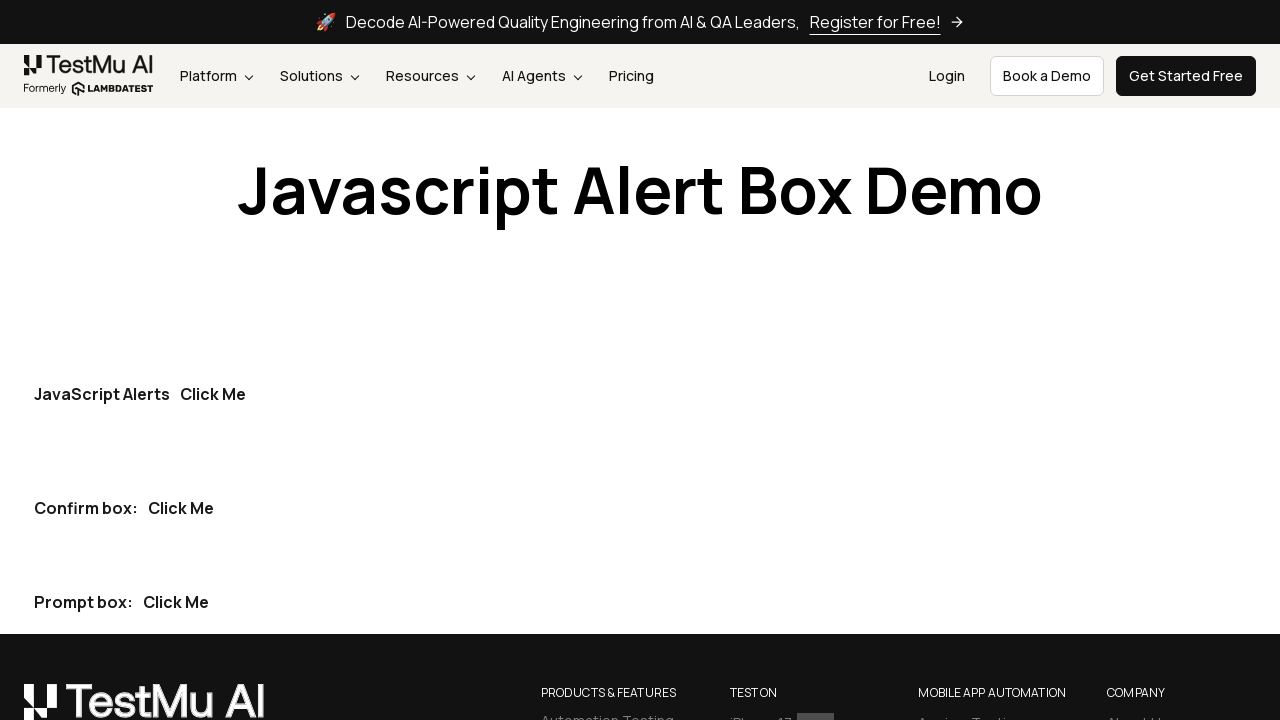

Clicked the second 'Click Me' button to trigger confirm dialog at (181, 508) on internal:role=button[name="Click Me"i] >> nth=1
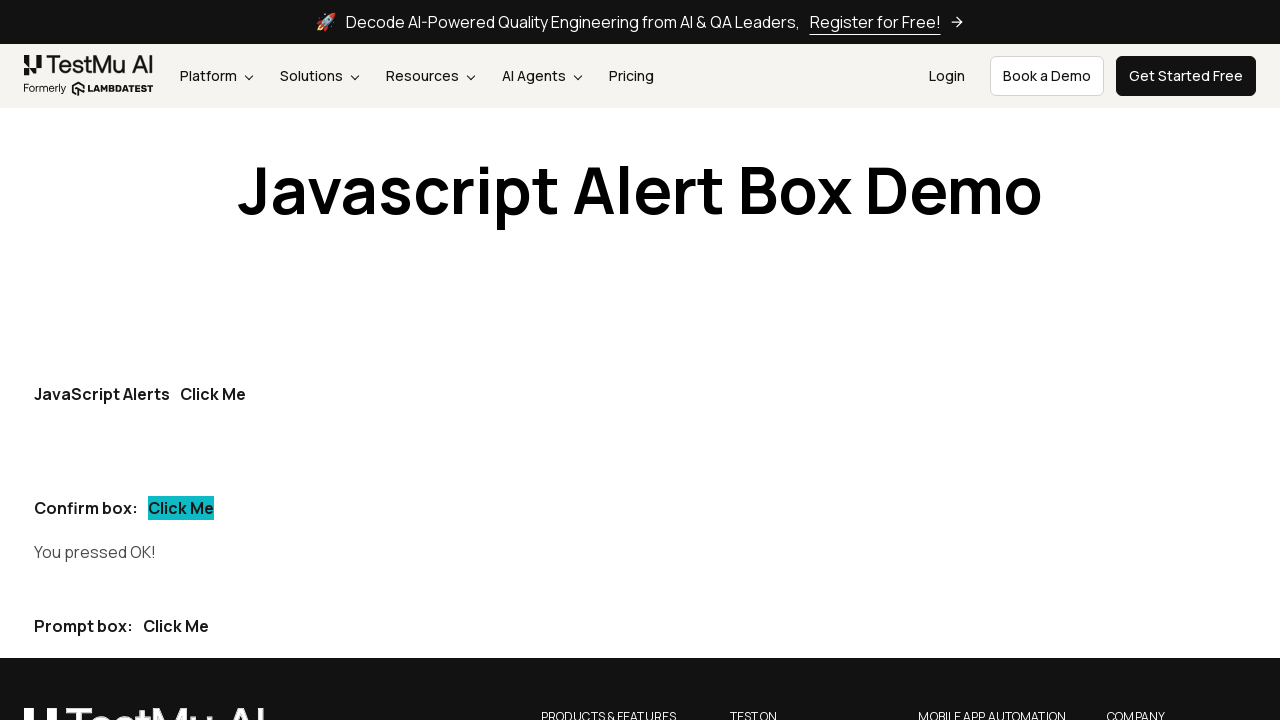

Waited for dialog to be handled
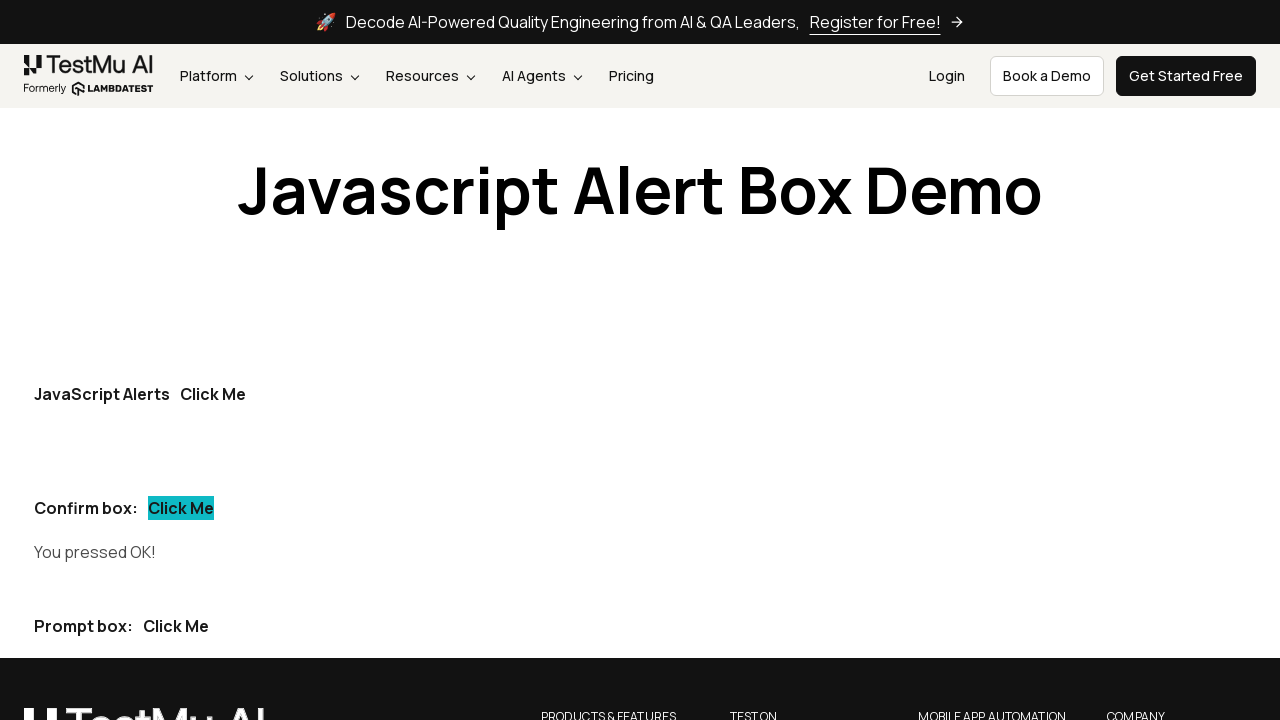

Retrieved result text after accepting dialog
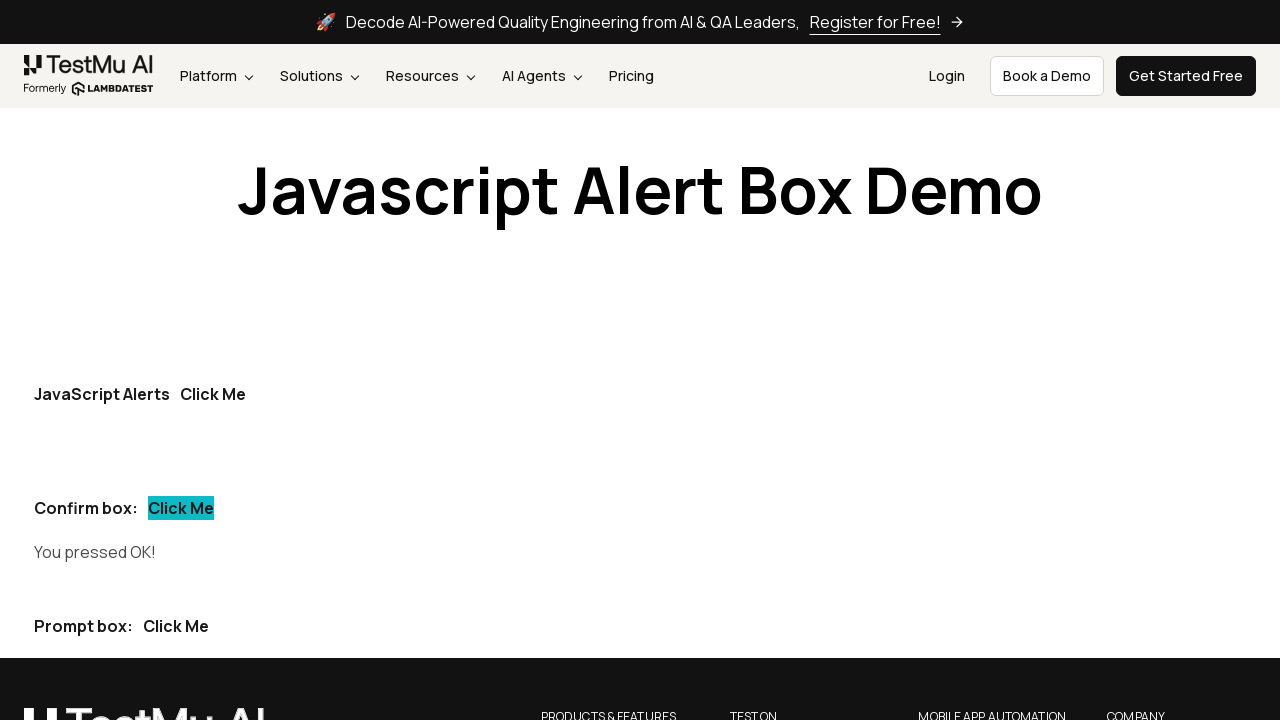

Verified result text is 'You pressed OK!'
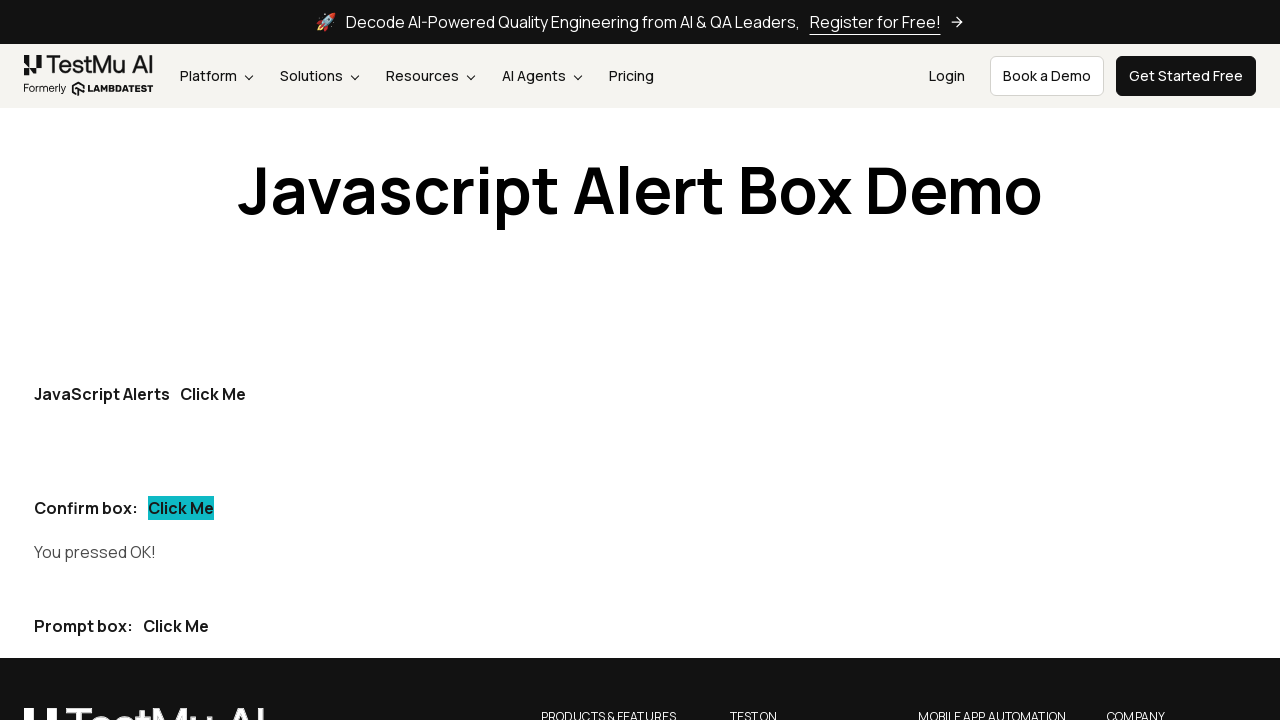

Changed dialog action to dismiss
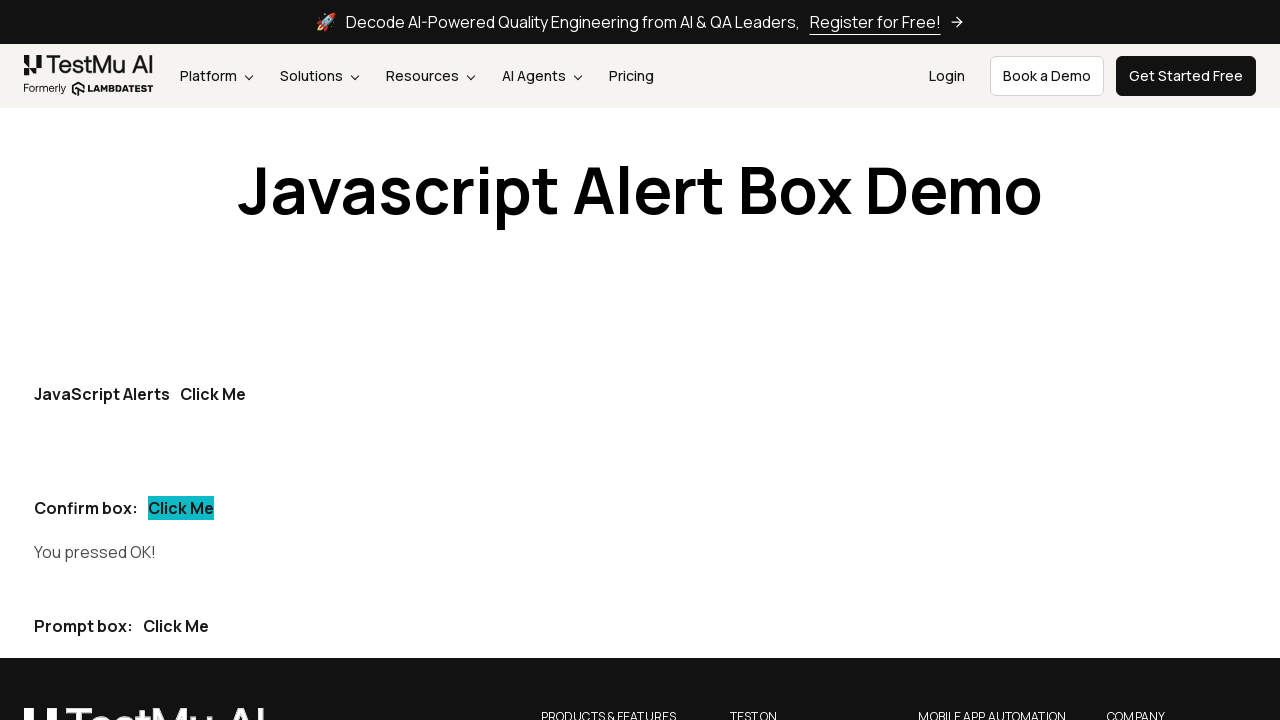

Clicked the second 'Click Me' button again to trigger confirm dialog at (181, 508) on internal:role=button[name="Click Me"i] >> nth=1
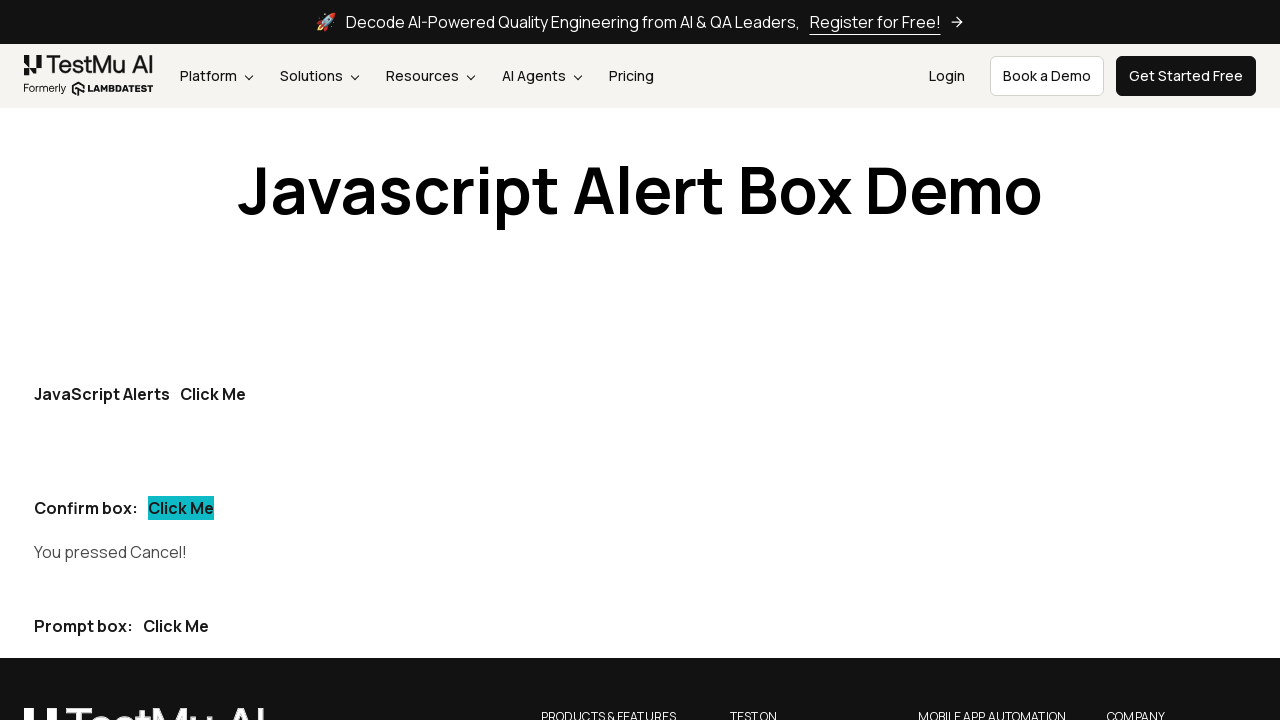

Waited for dialog to be handled after dismissing
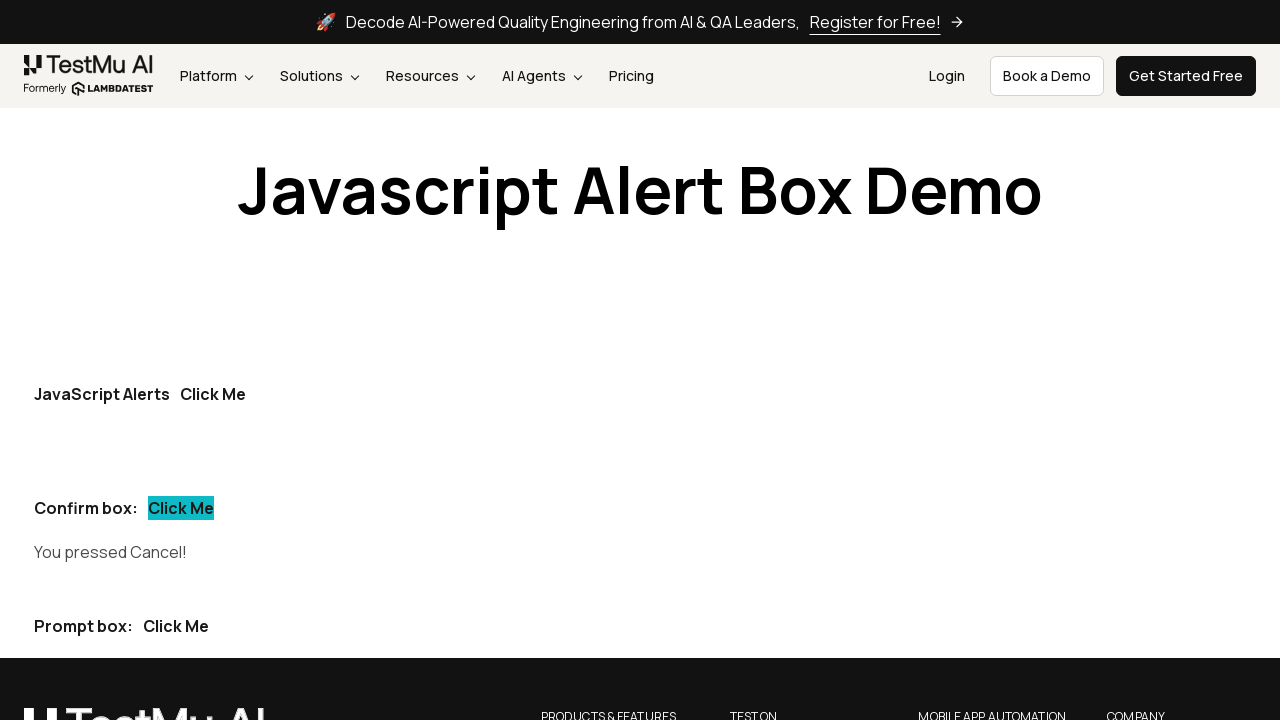

Retrieved result text after dismissing dialog
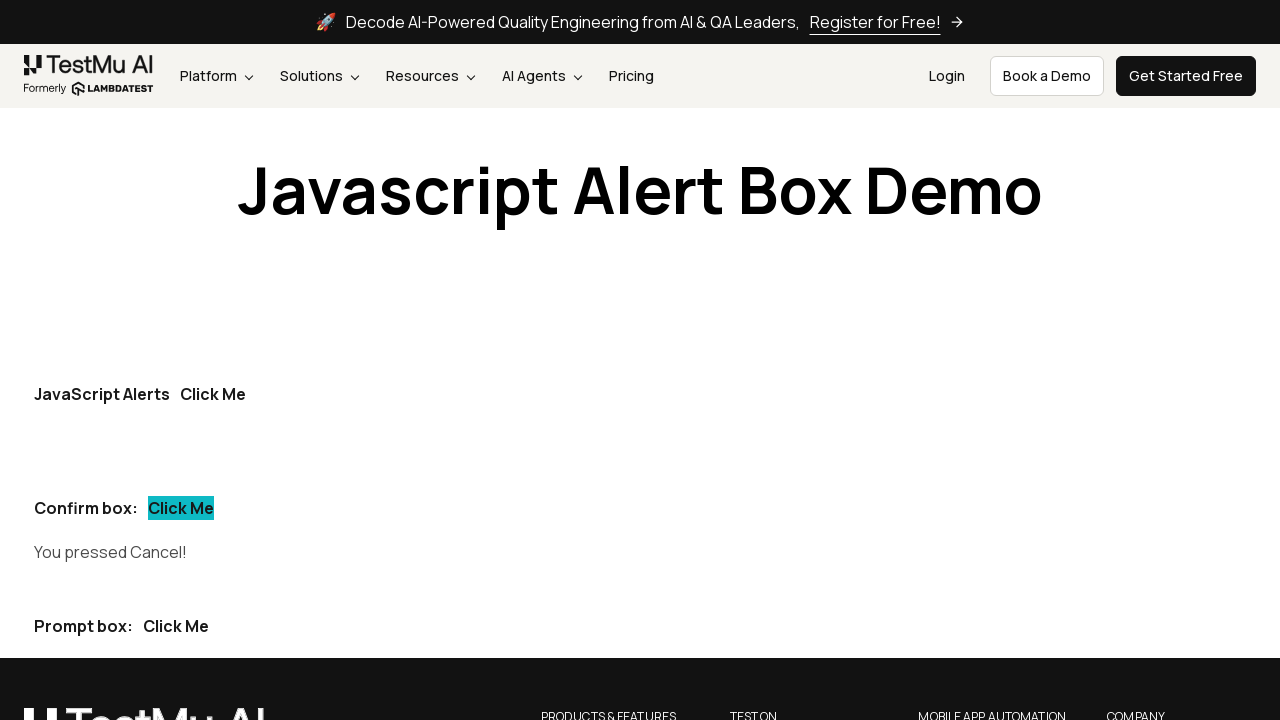

Verified result text is 'You pressed Cancel!'
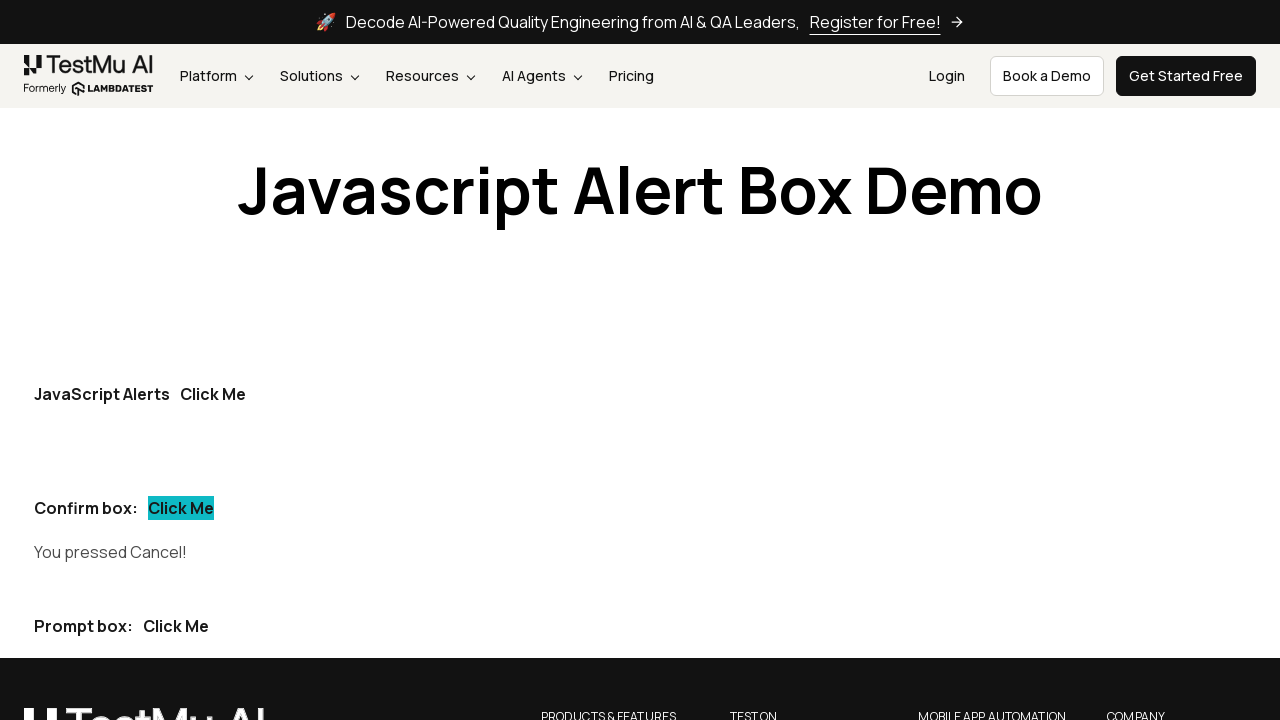

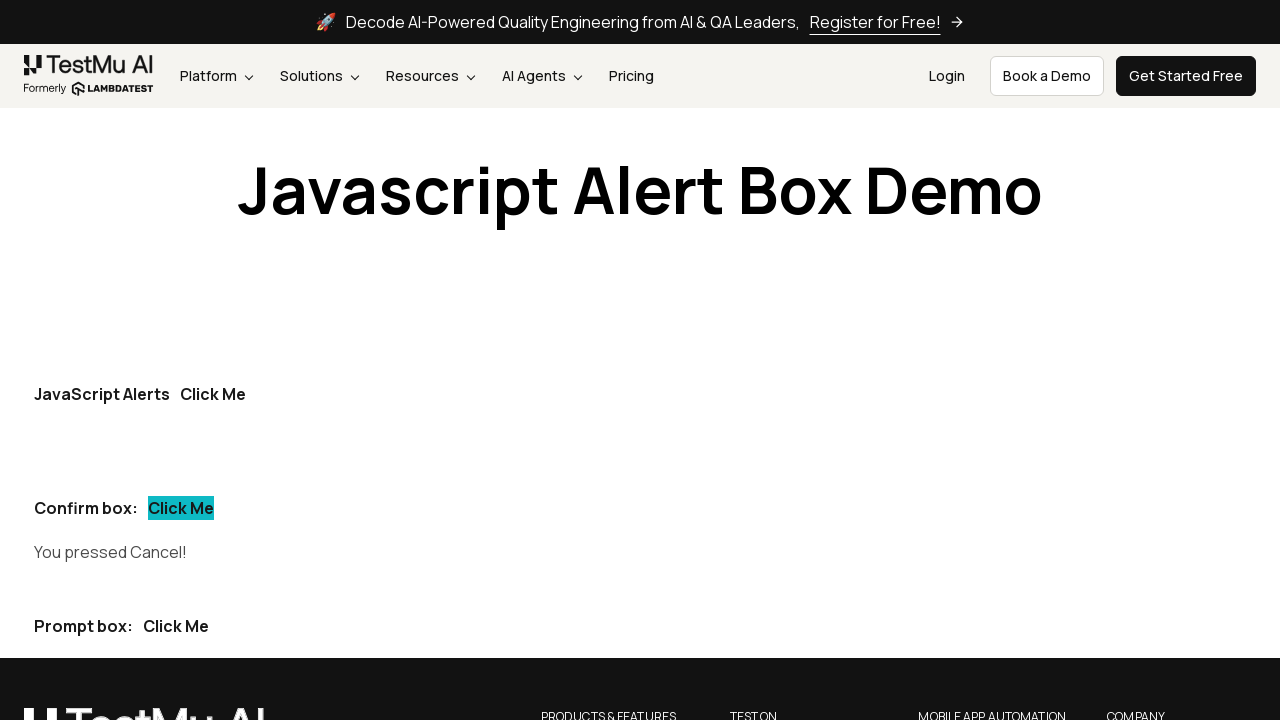